Clicks on the Telerik logo/navigation element in the header and then navigates back to the demos page

Starting URL: https://www.telerik.com/support/demos

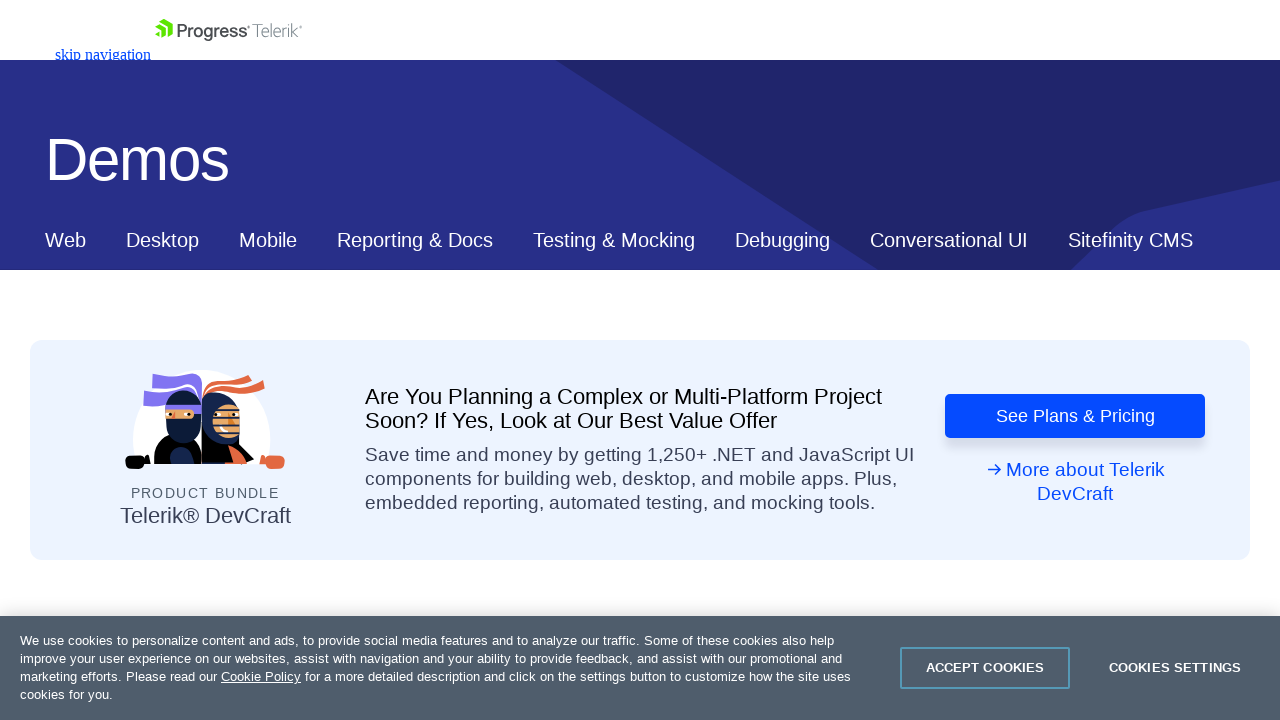

Clicked Telerik logo in header navigation at (228, 30) on nav#js-tlrk-nav section > div > figure > a svg
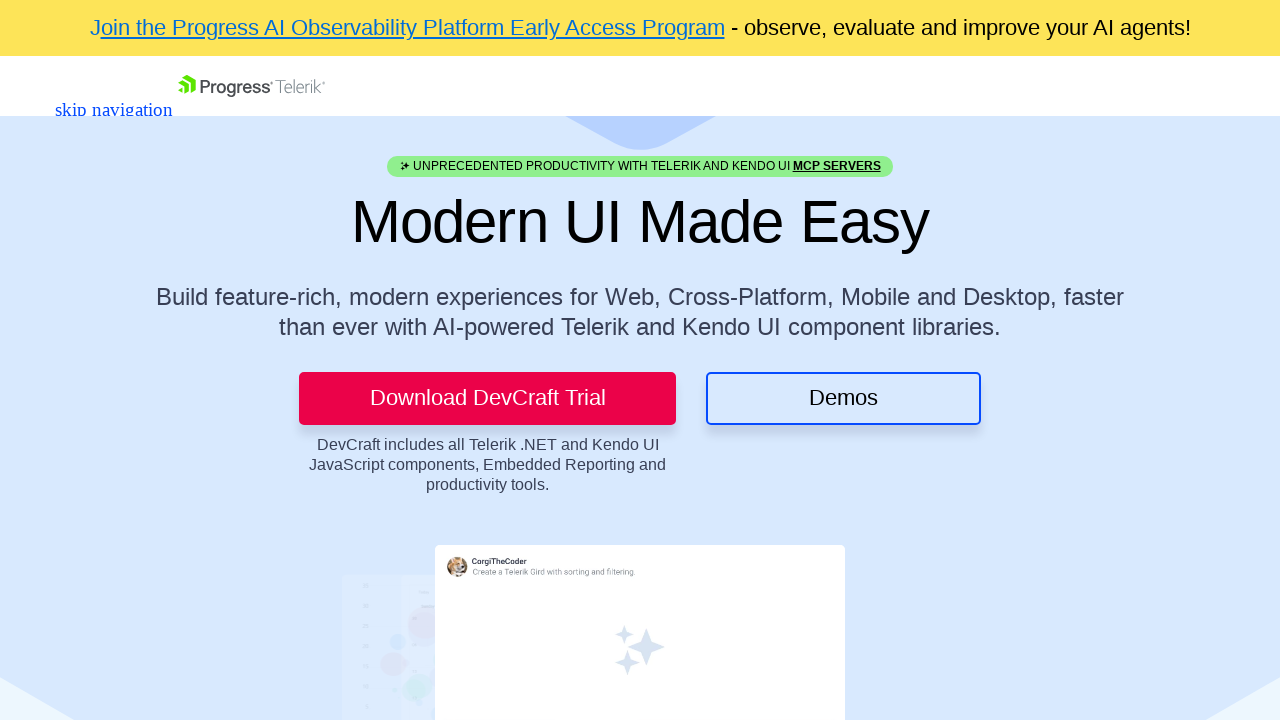

Navigated back to demos page
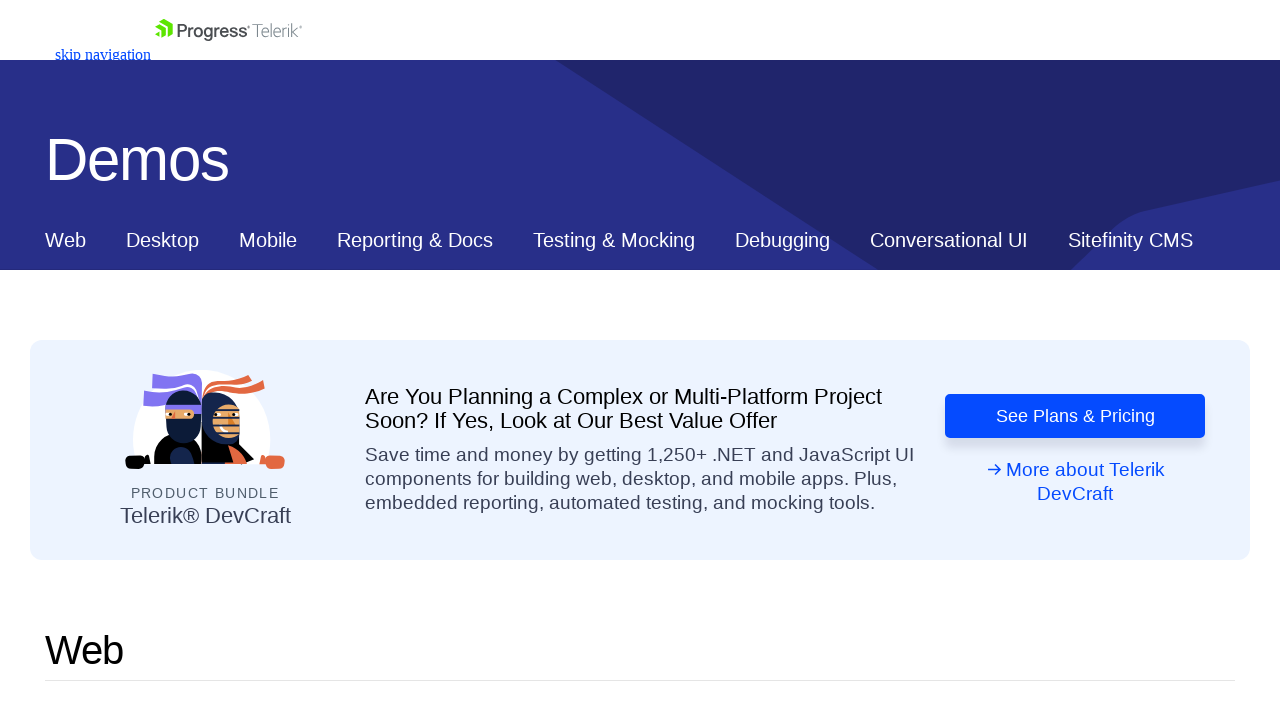

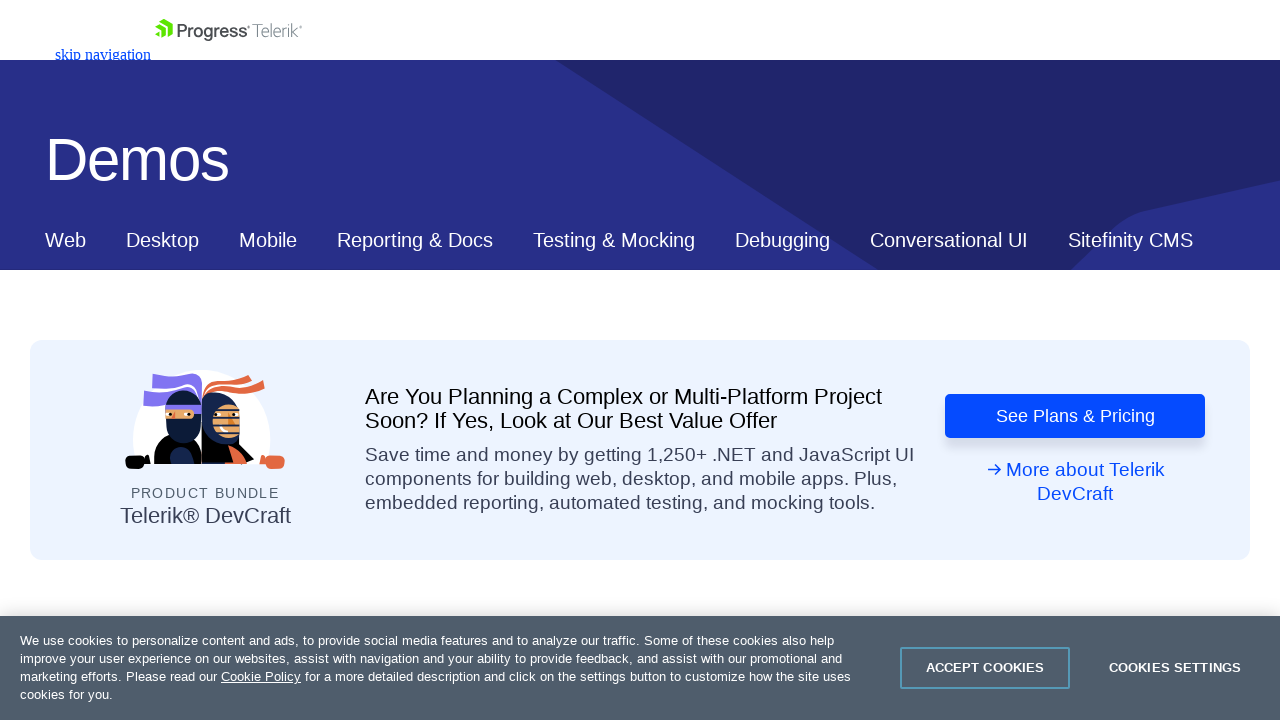